Tests clicking a primary button on the UI Testing Playground class attribute challenge page

Starting URL: http://uitestingplayground.com/classattr

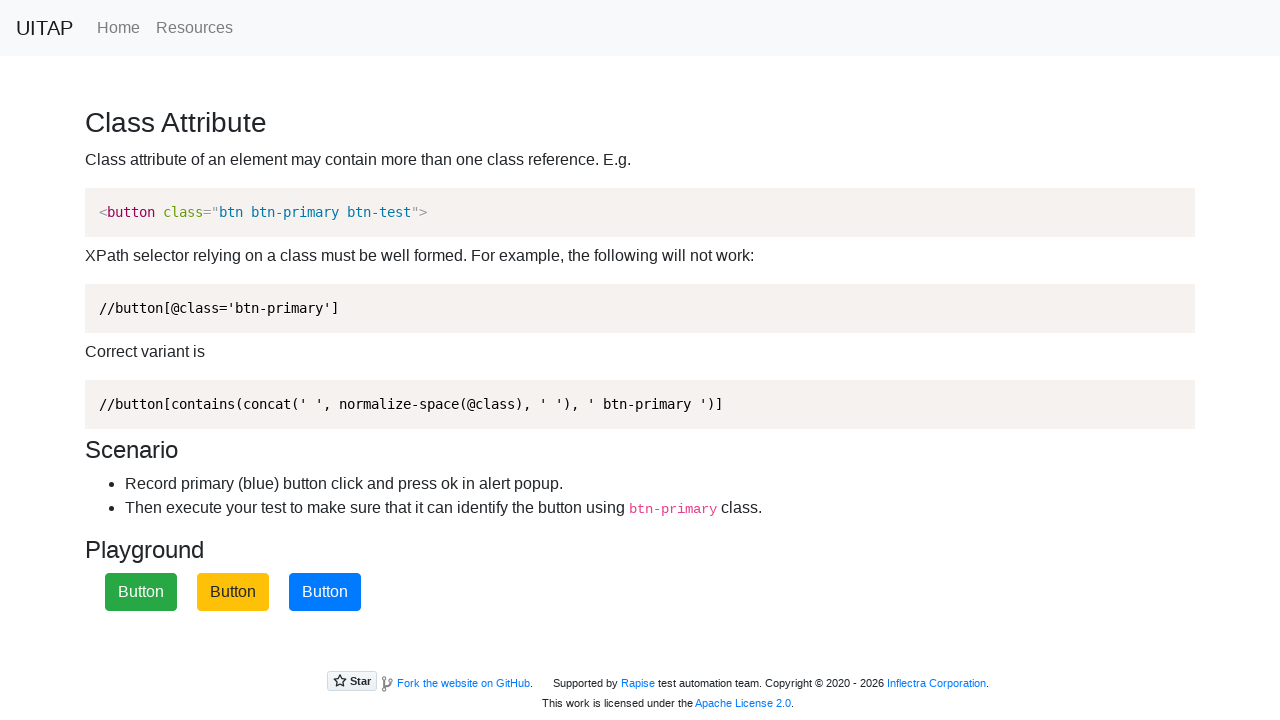

Navigated to UI Testing Playground class attribute challenge page
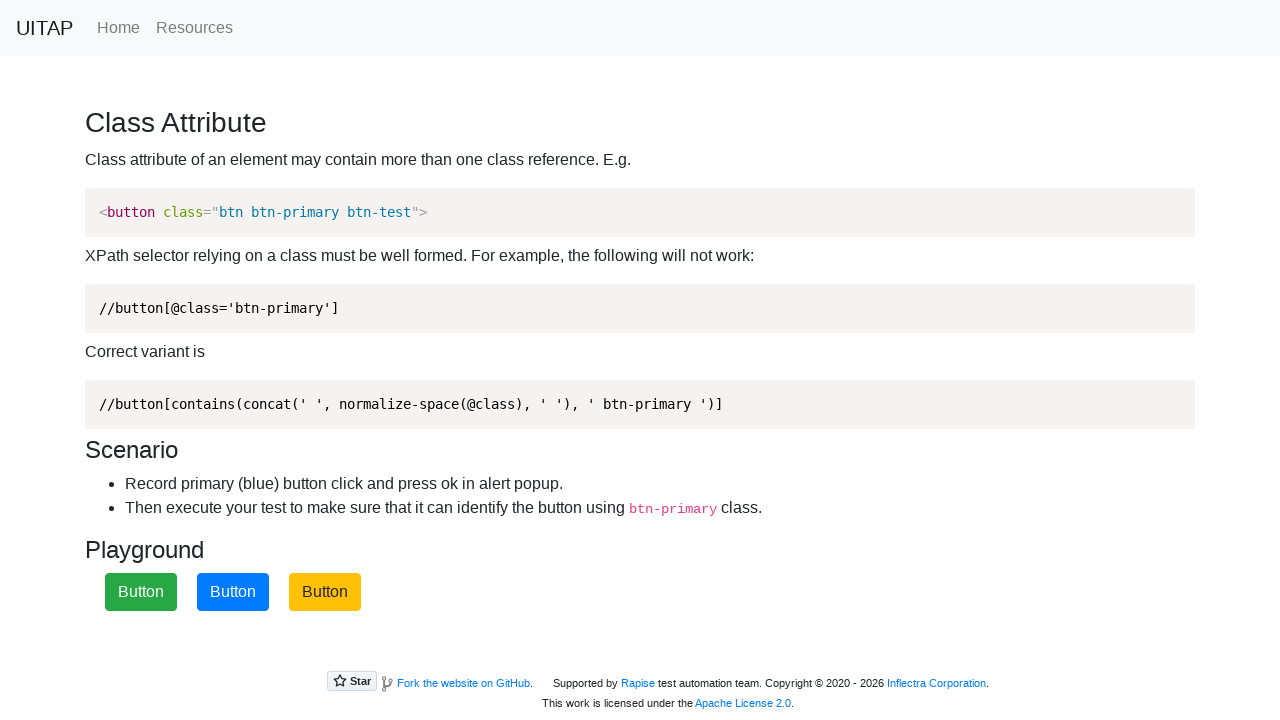

Clicked the primary button at (233, 592) on .btn-primary
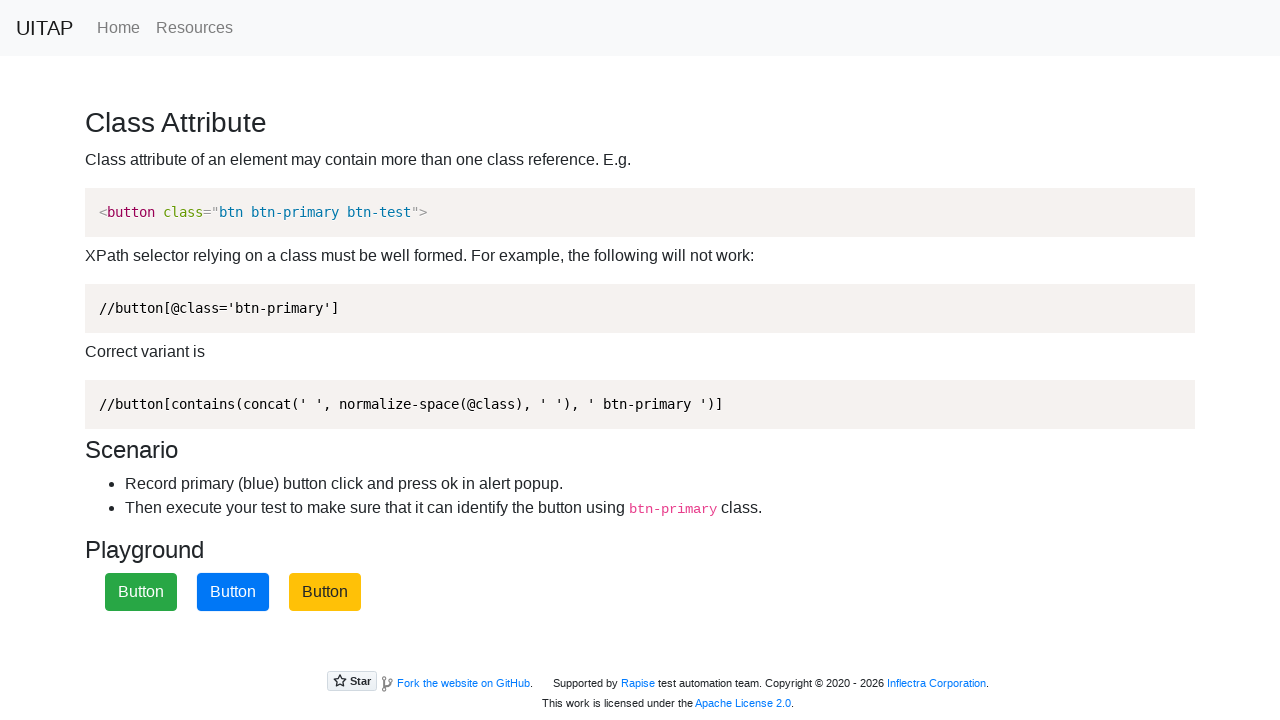

Waited for alert or response
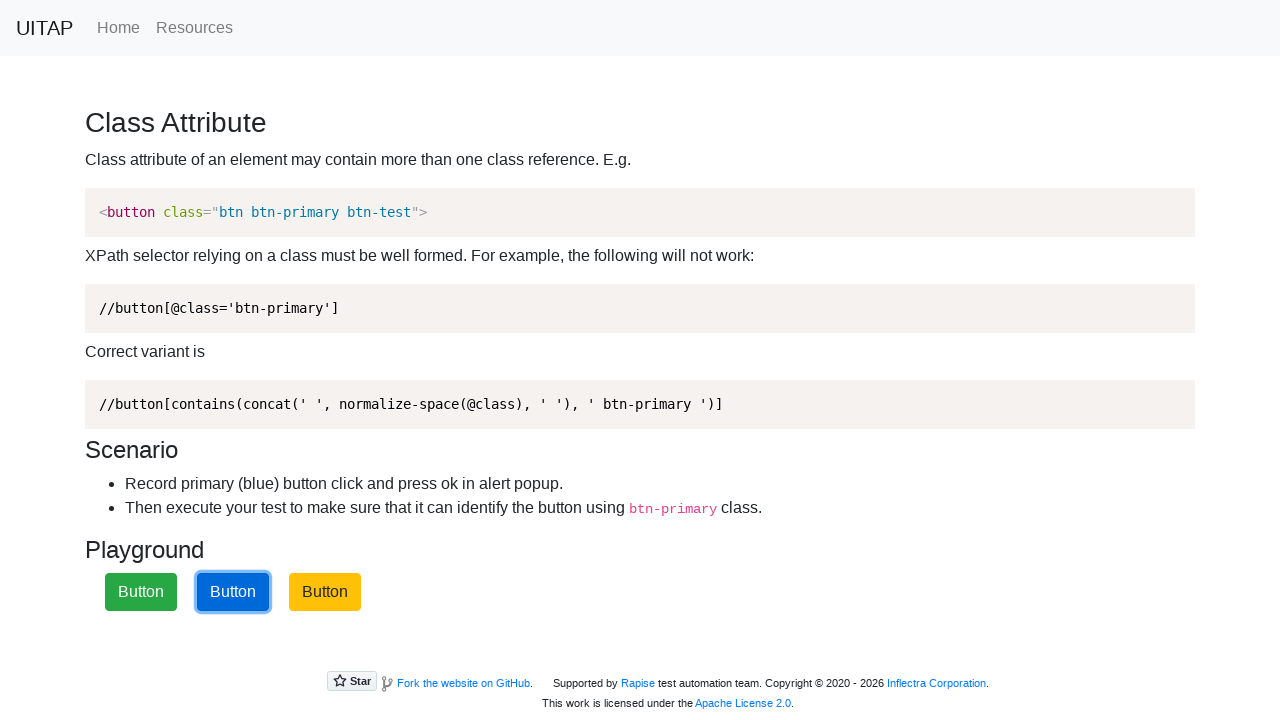

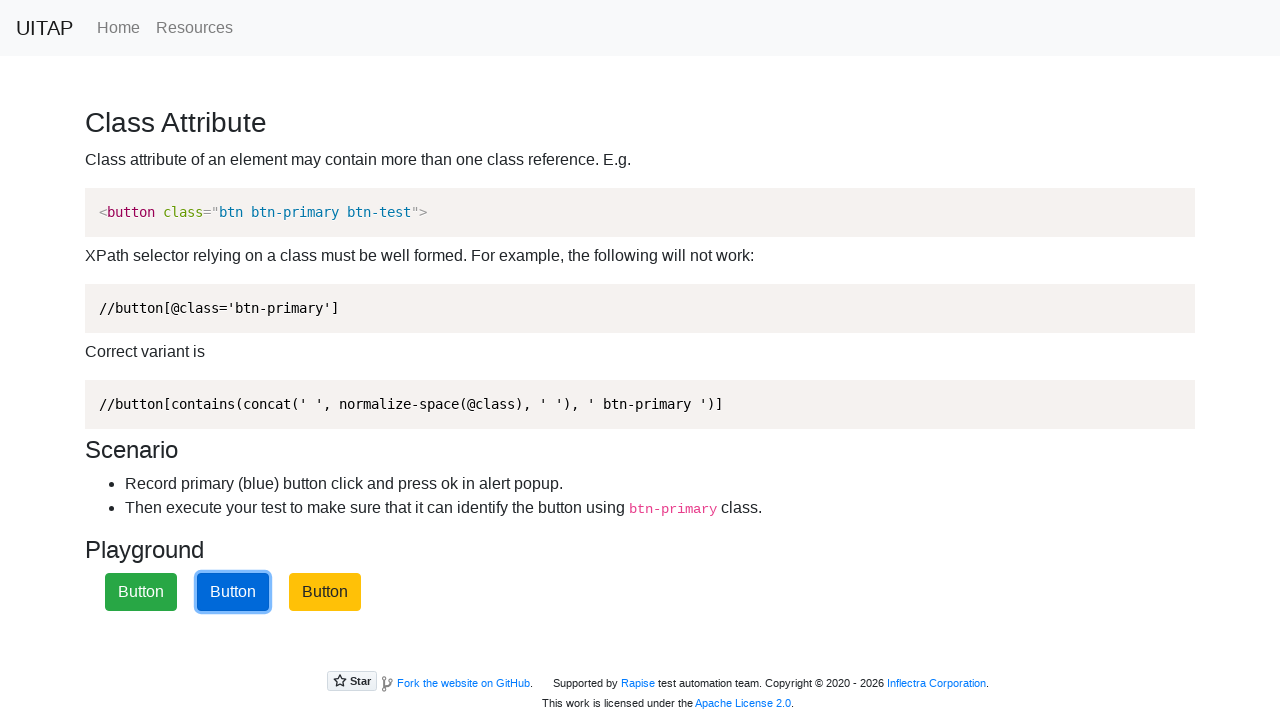